Tests opening a large modal dialog and closing it with the X button.

Starting URL: https://demoqa.com/modal-dialogs

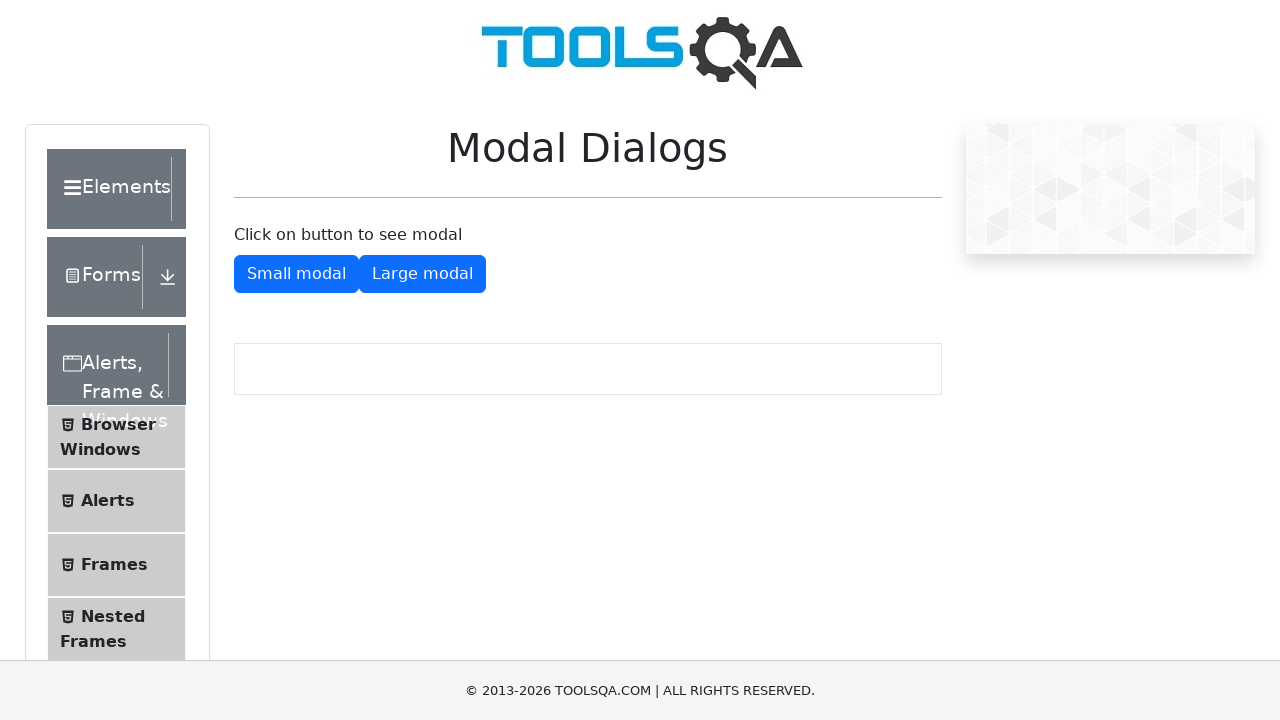

Clicked button to show large modal dialog at (422, 274) on #showLargeModal
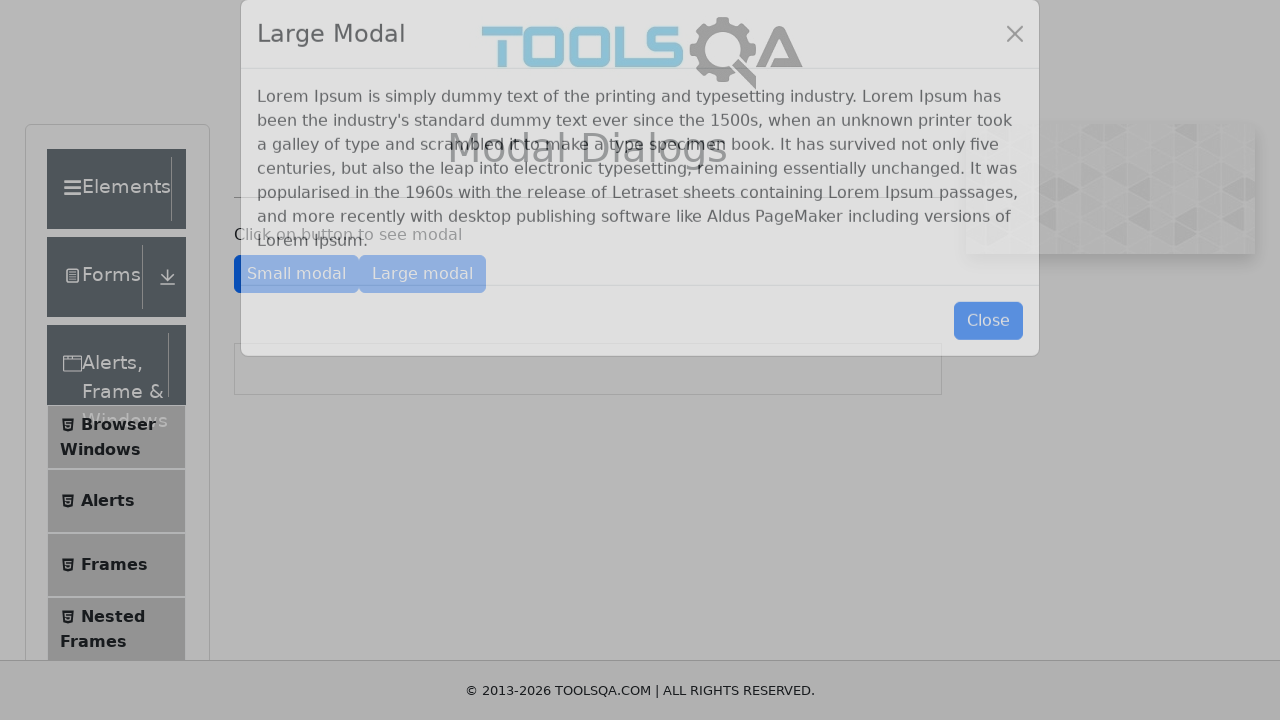

Large modal dialog became visible
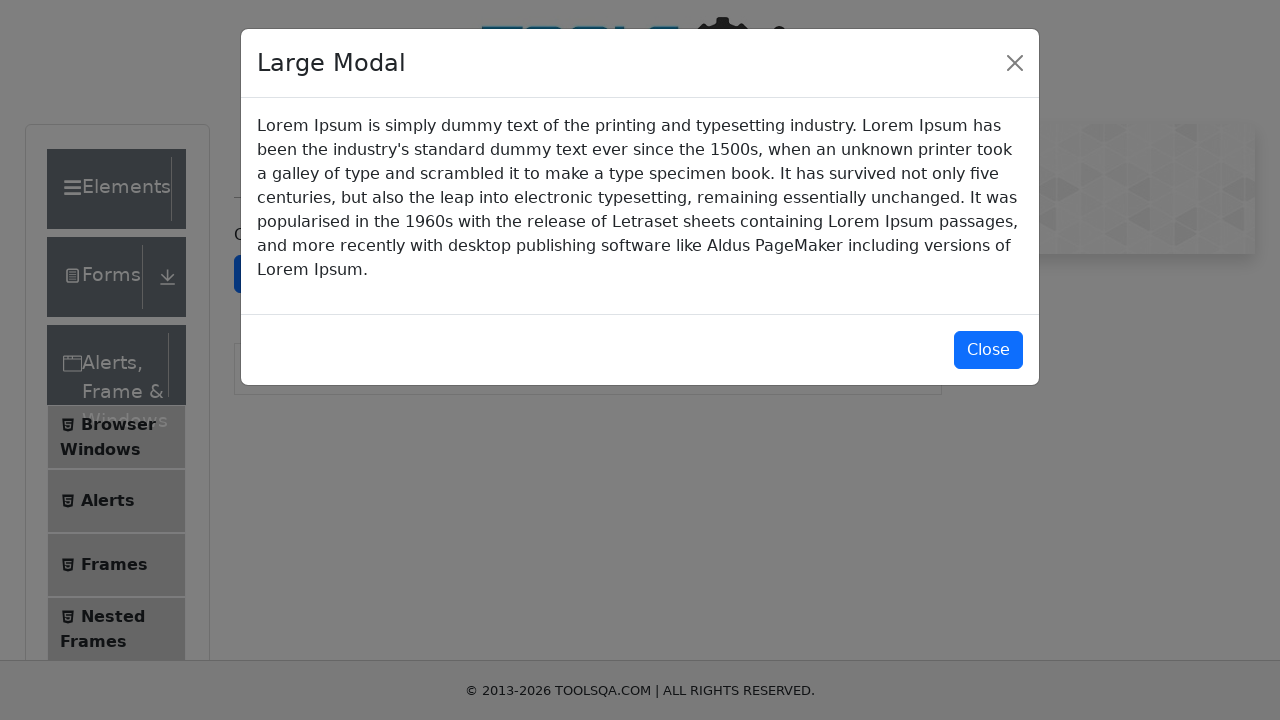

Clicked X button to close modal dialog at (1015, 63) on xpath=//button[contains(@class, 'close')]
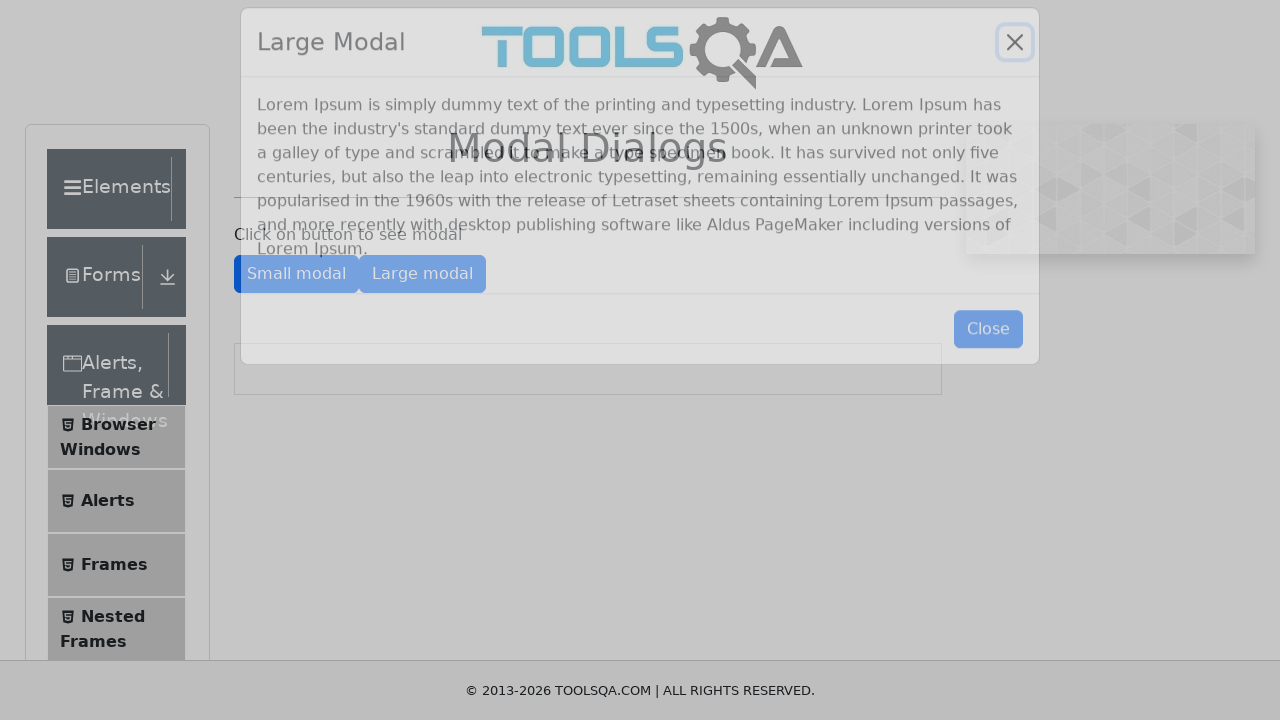

Modal dialog closed and disappeared
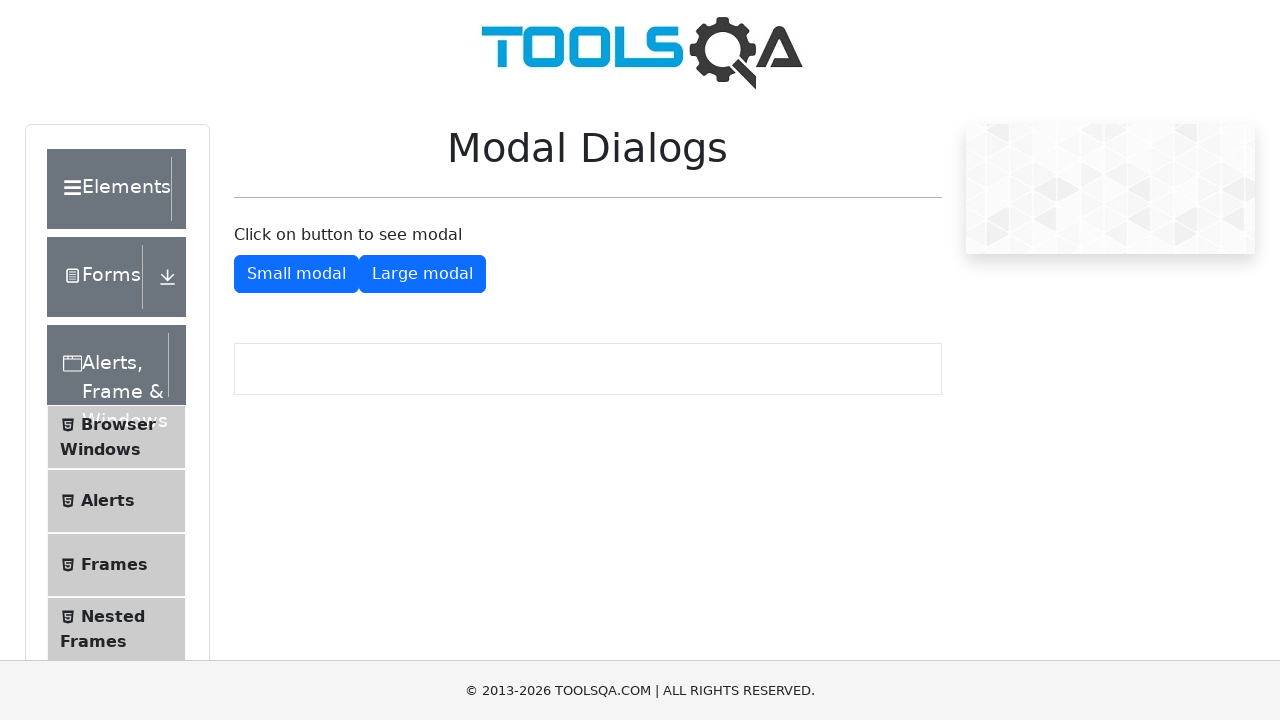

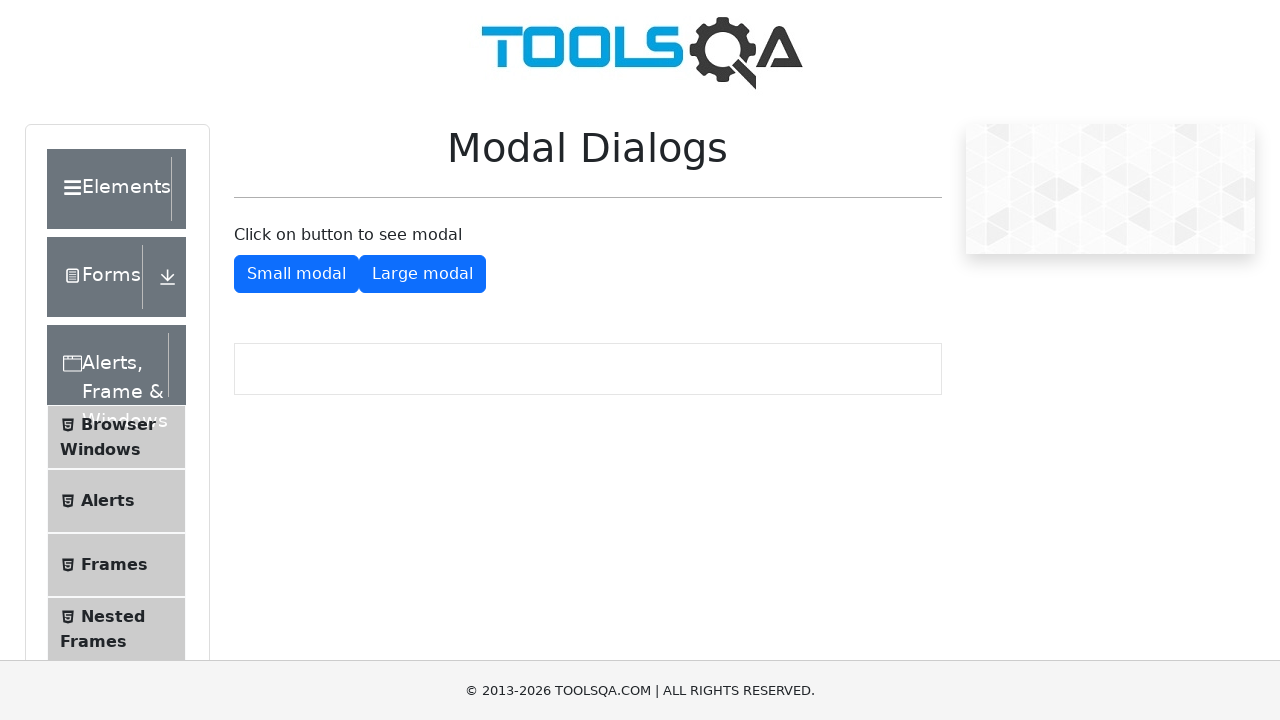